Tests checkbox functionality by checking and unchecking the first checkbox, verifying its state, and counting total checkboxes on the page

Starting URL: https://rahulshettyacademy.com/AutomationPractice/

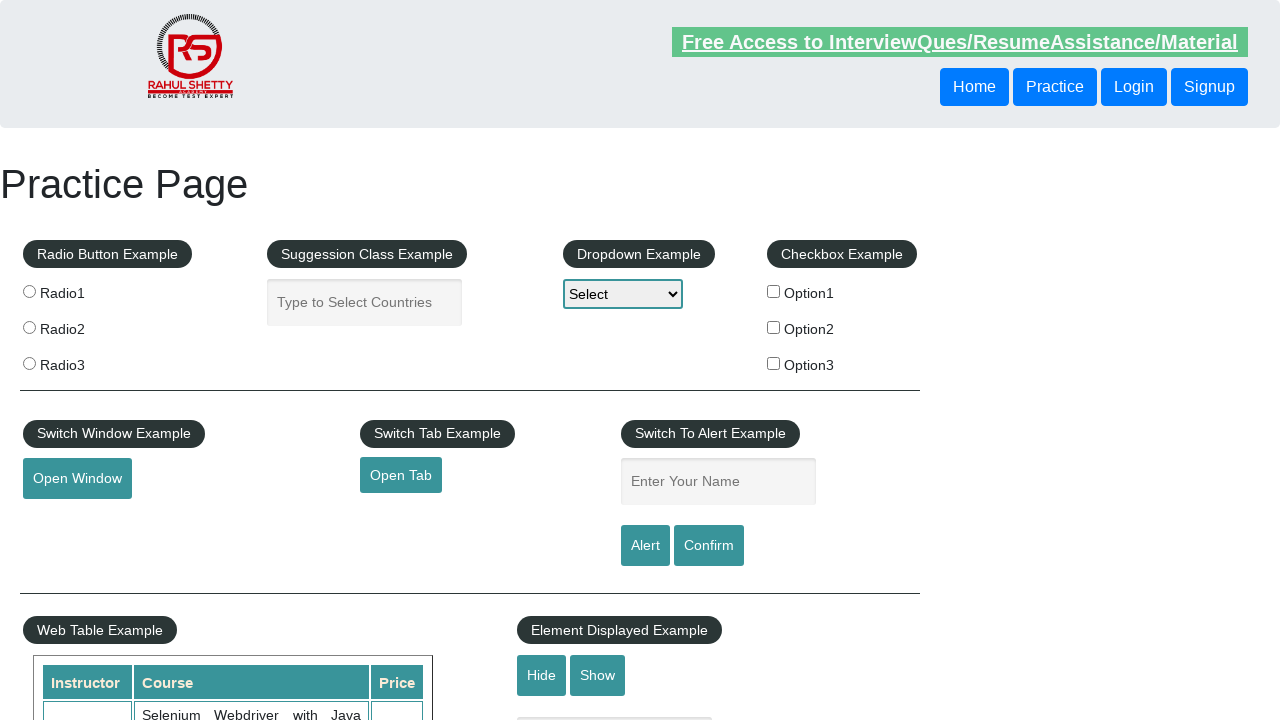

Navigated to AutomationPractice page
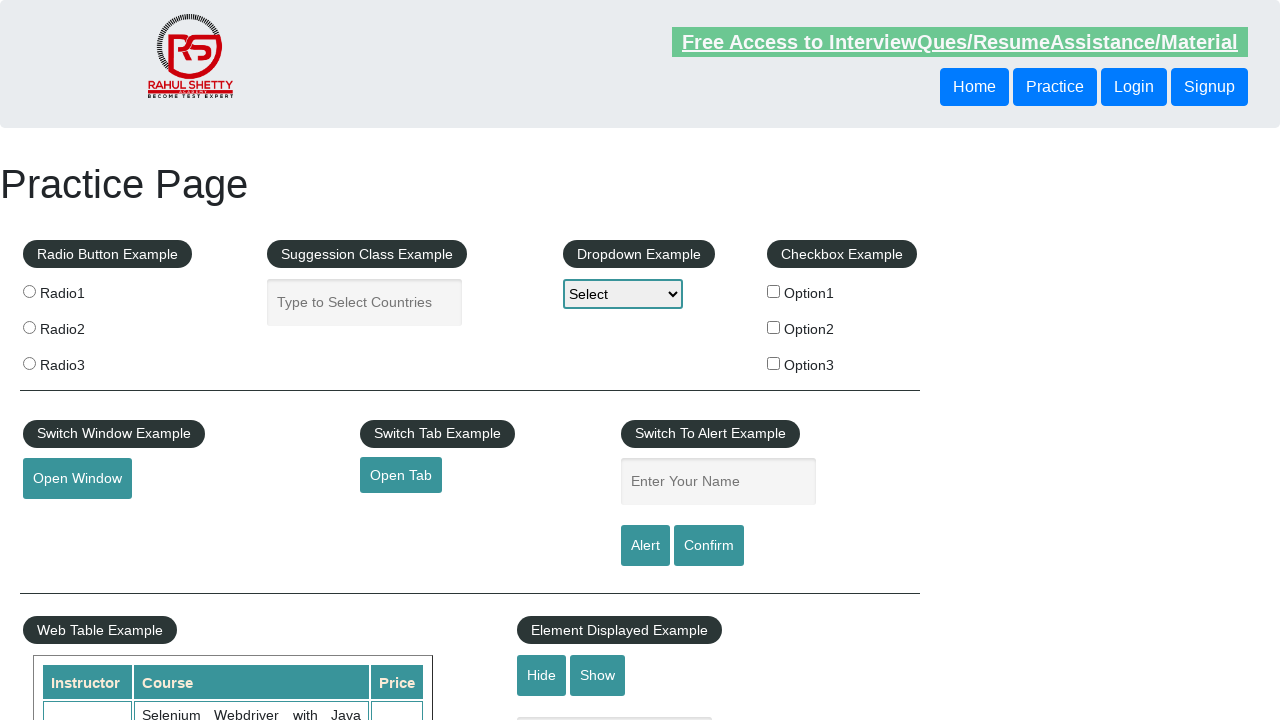

Clicked first checkbox to check it at (774, 291) on input[value='option1']
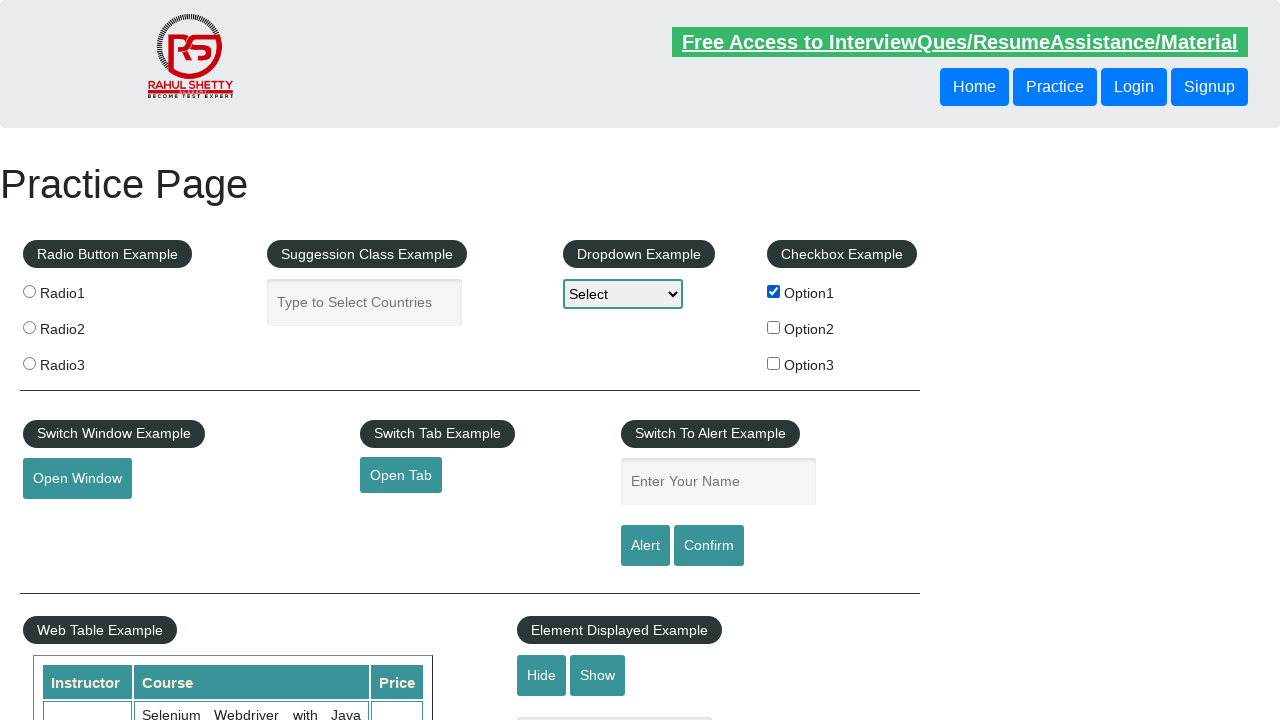

Verified first checkbox is checked
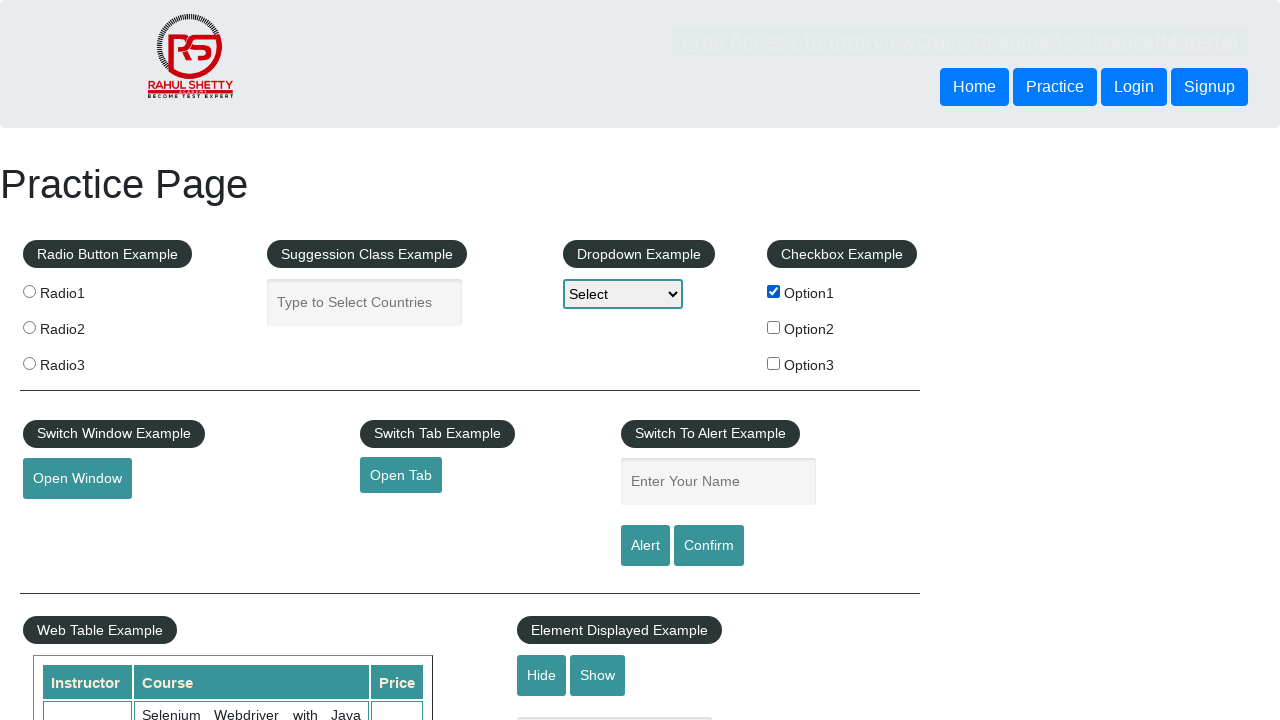

Clicked checkbox to uncheck it at (774, 291) on #checkBoxOption1
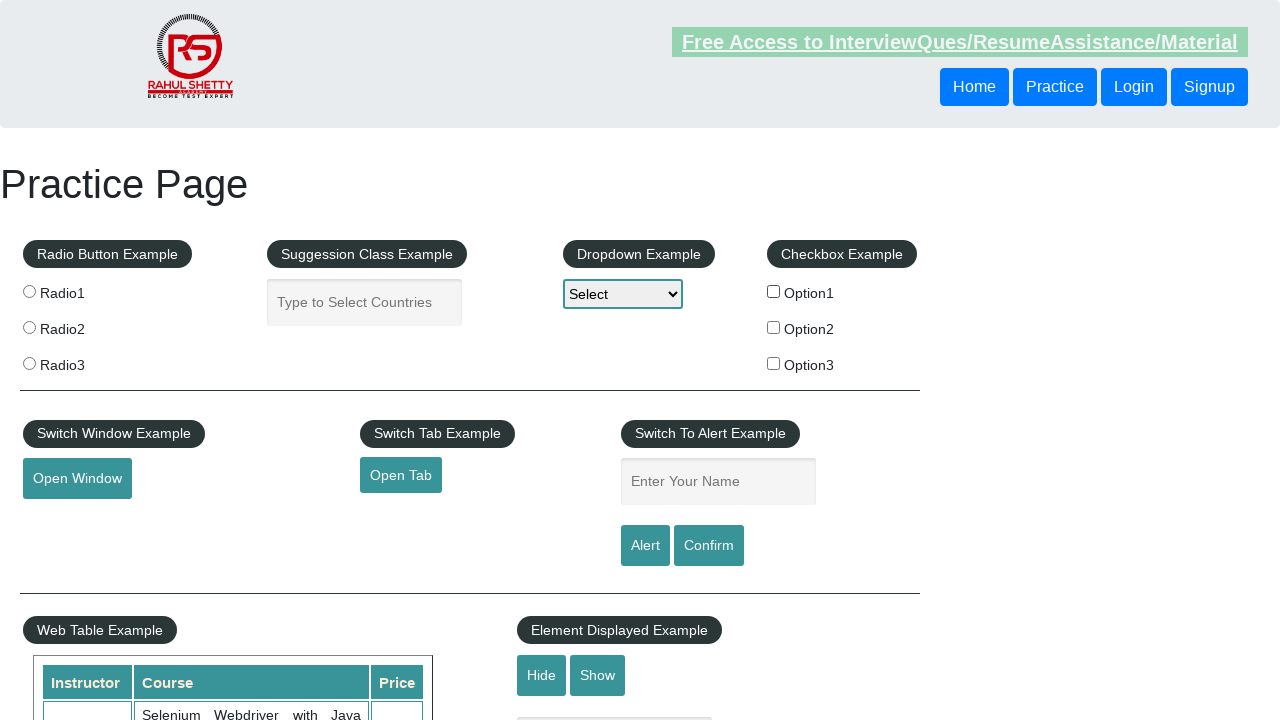

Verified first checkbox is unchecked
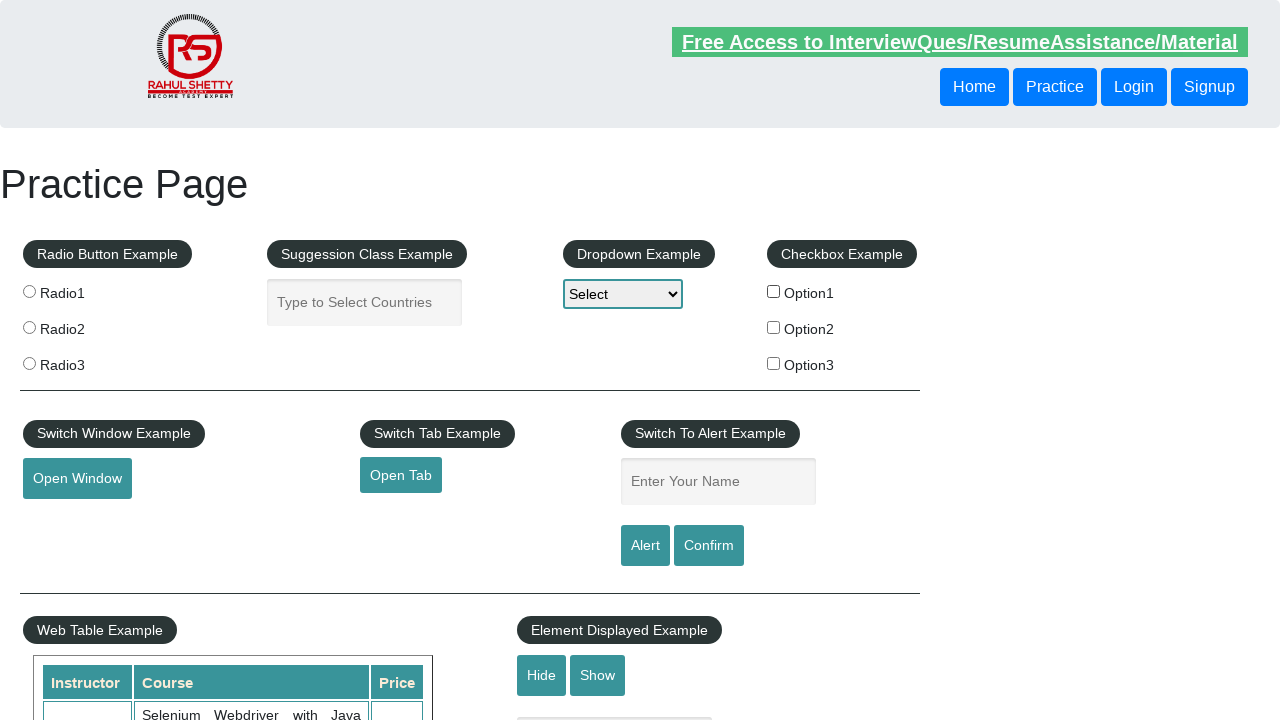

Counted total checkboxes on page: 3
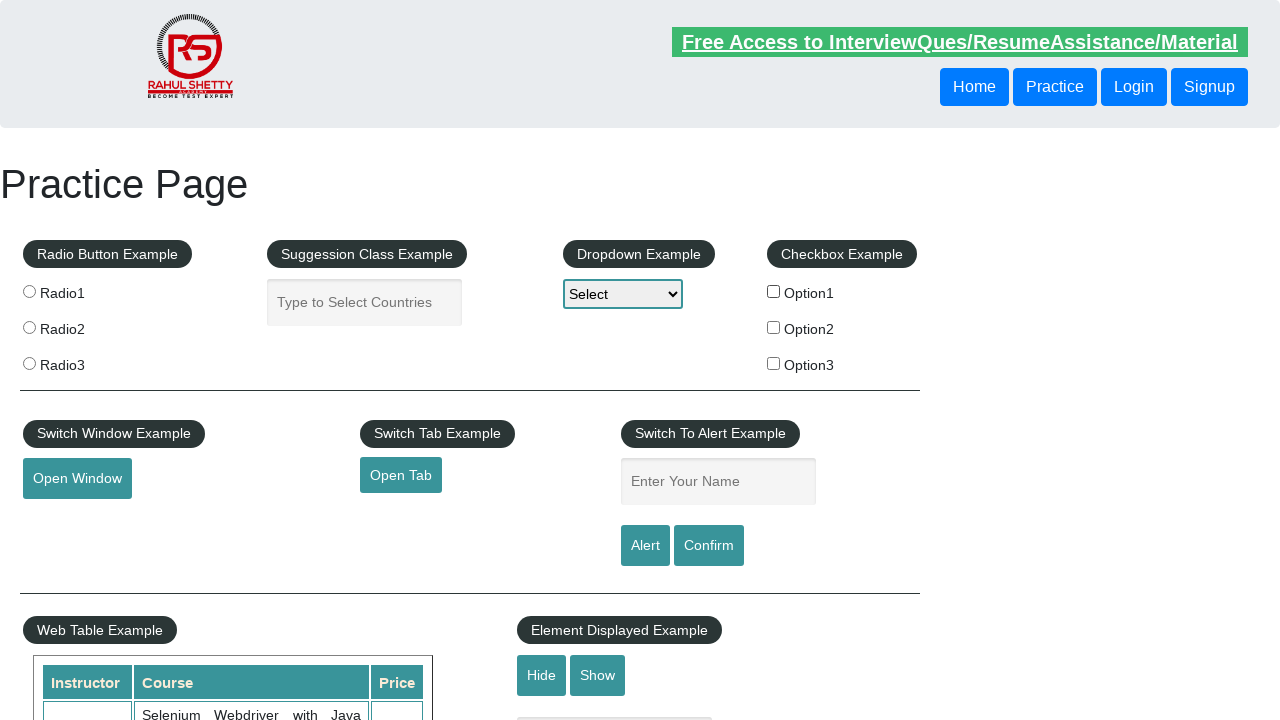

Printed total checkbox count: 3
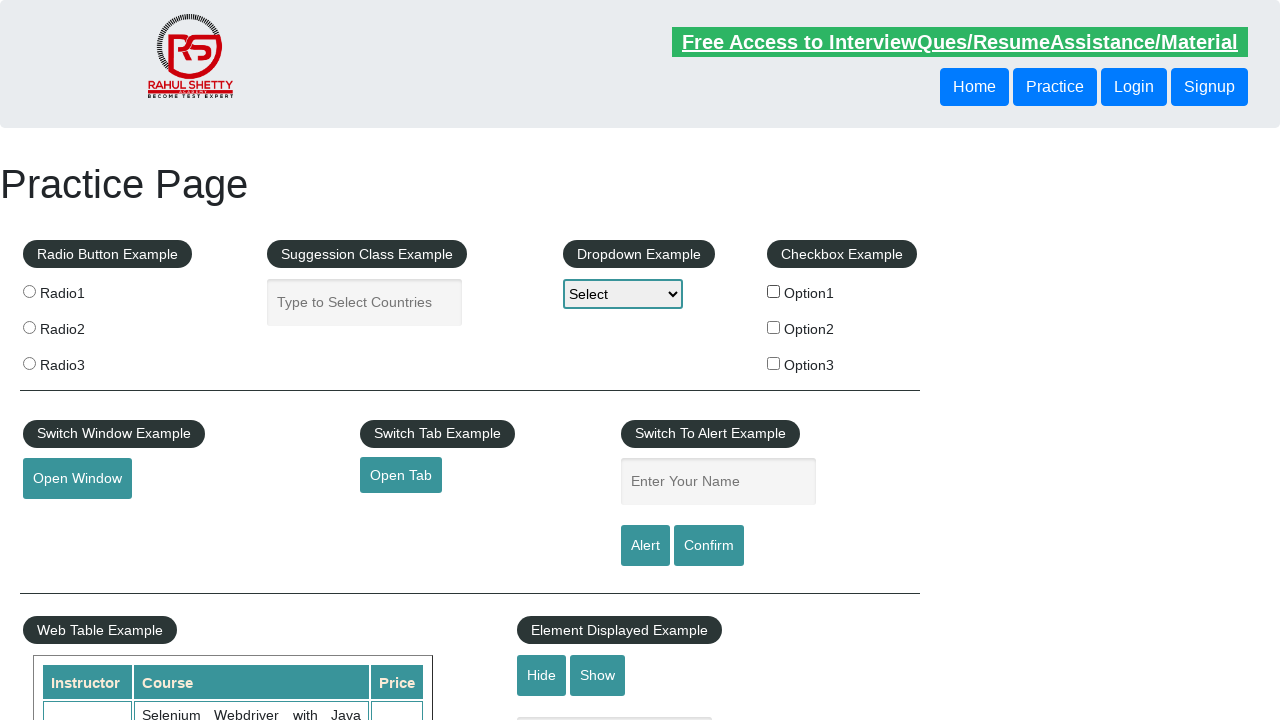

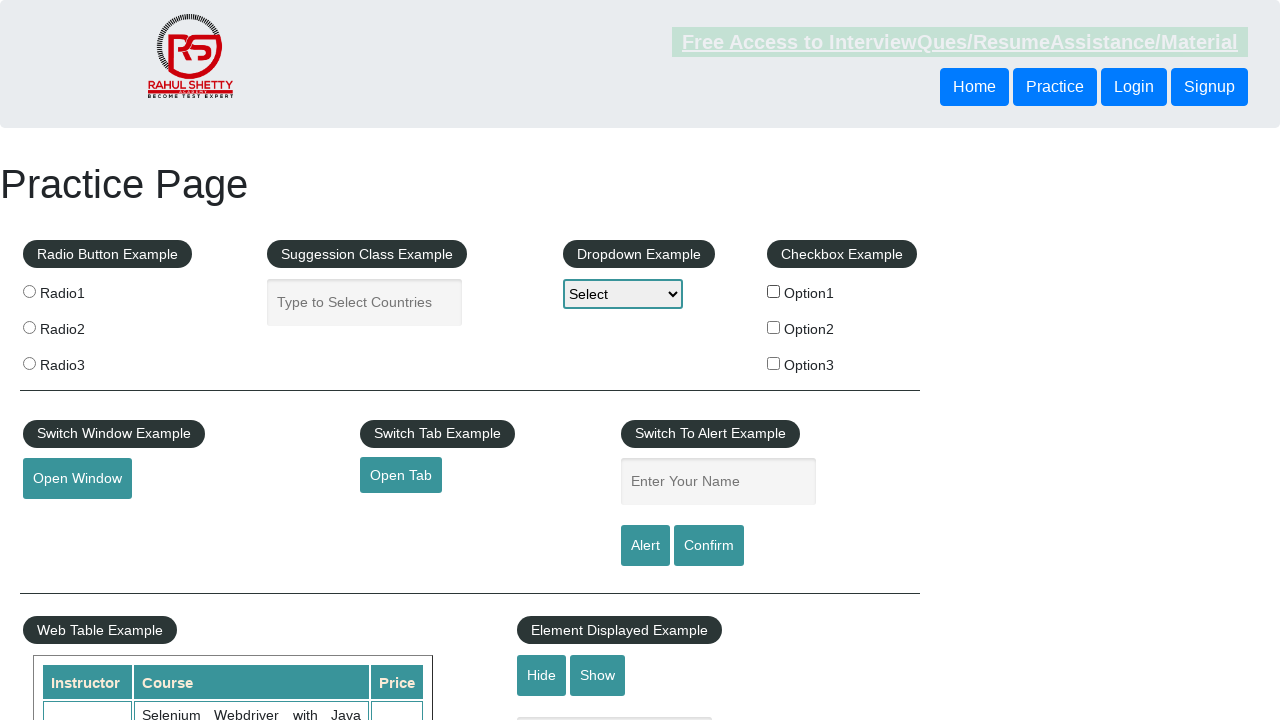